Tests the deposit functionality on a demo banking application by selecting a customer from the dropdown, navigating to the deposit tab, entering an amount, and verifying the successful deposit message.

Starting URL: https://www.globalsqa.com/angularJs-protractor/BankingProject

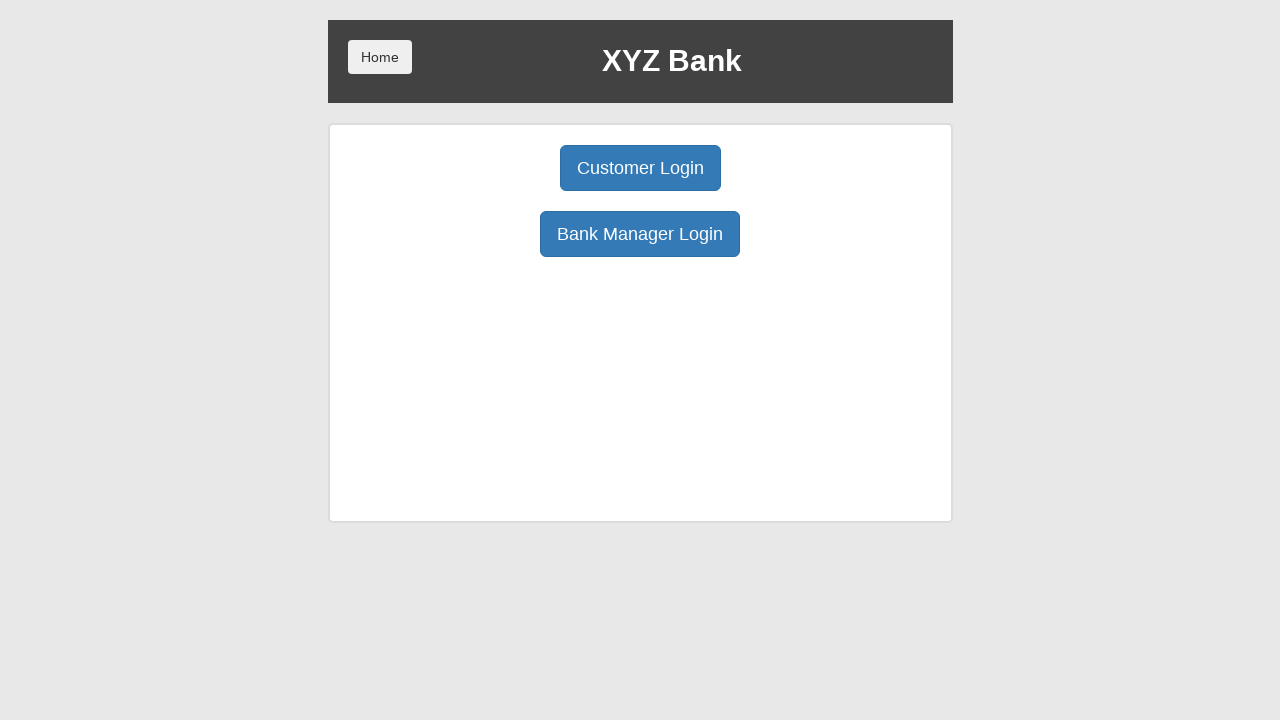

Clicked the Customer Login button at (640, 168) on xpath=/html/body/div/div/div[2]/div/div[1]/div[1]/button
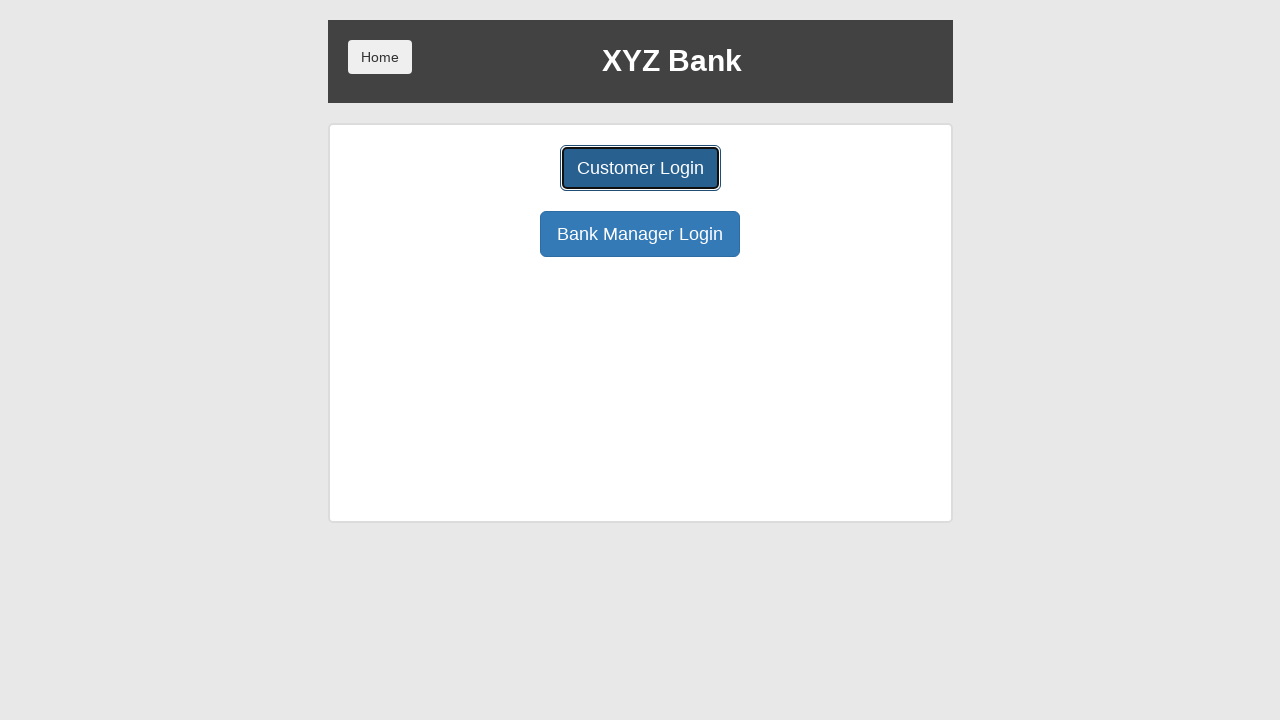

Customer dropdown selector became visible
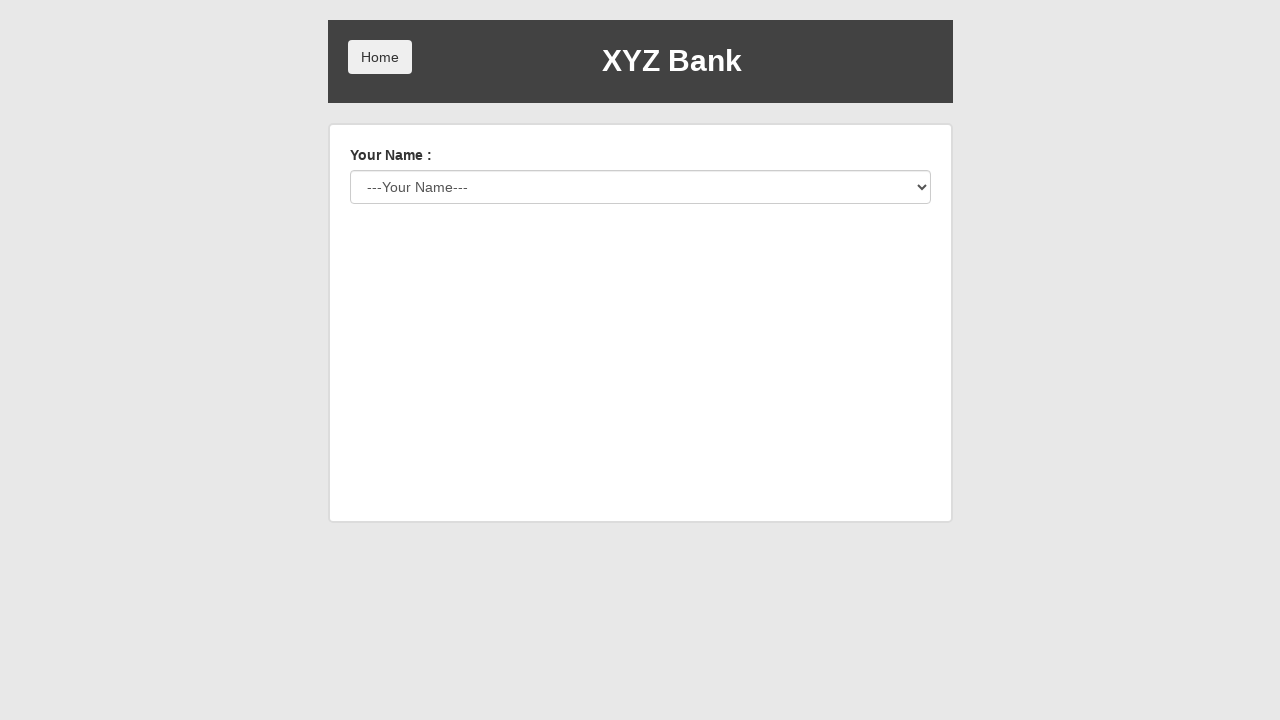

Selected 'Harry Potter' from customer dropdown on #userSelect
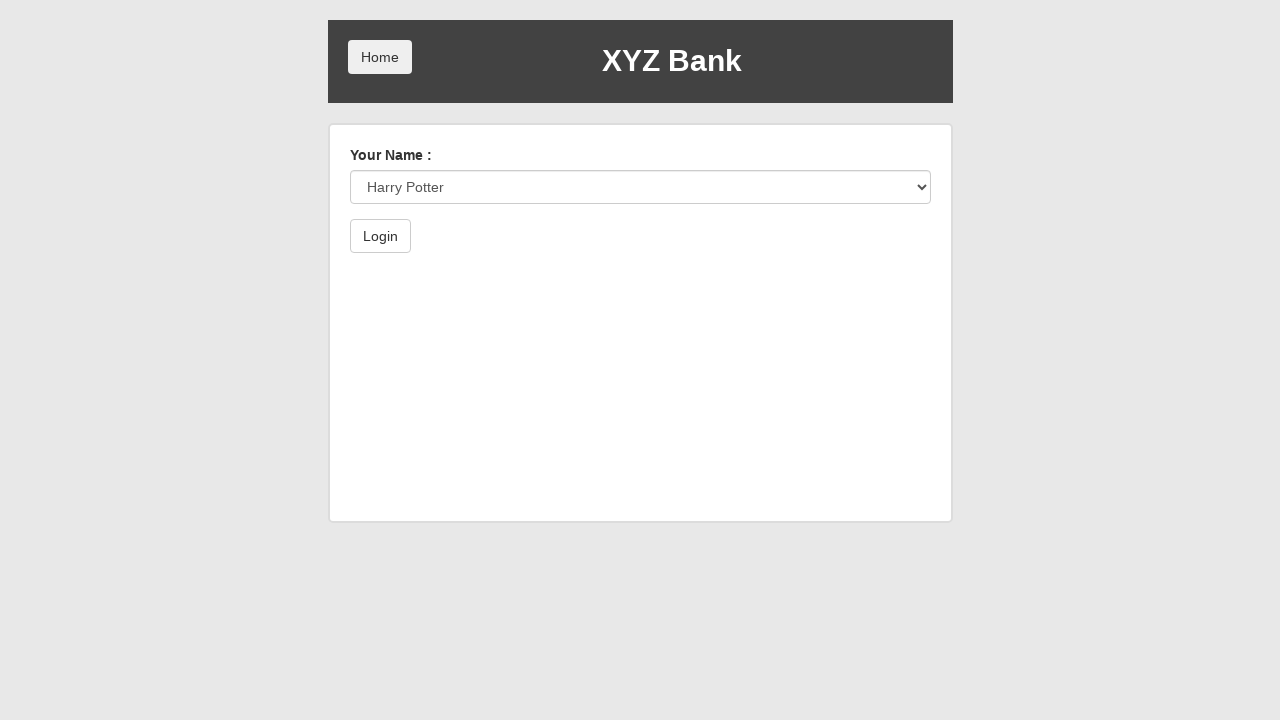

Clicked the Login button to authenticate customer at (380, 236) on xpath=/html/body/div/div/div[2]/div/form/button
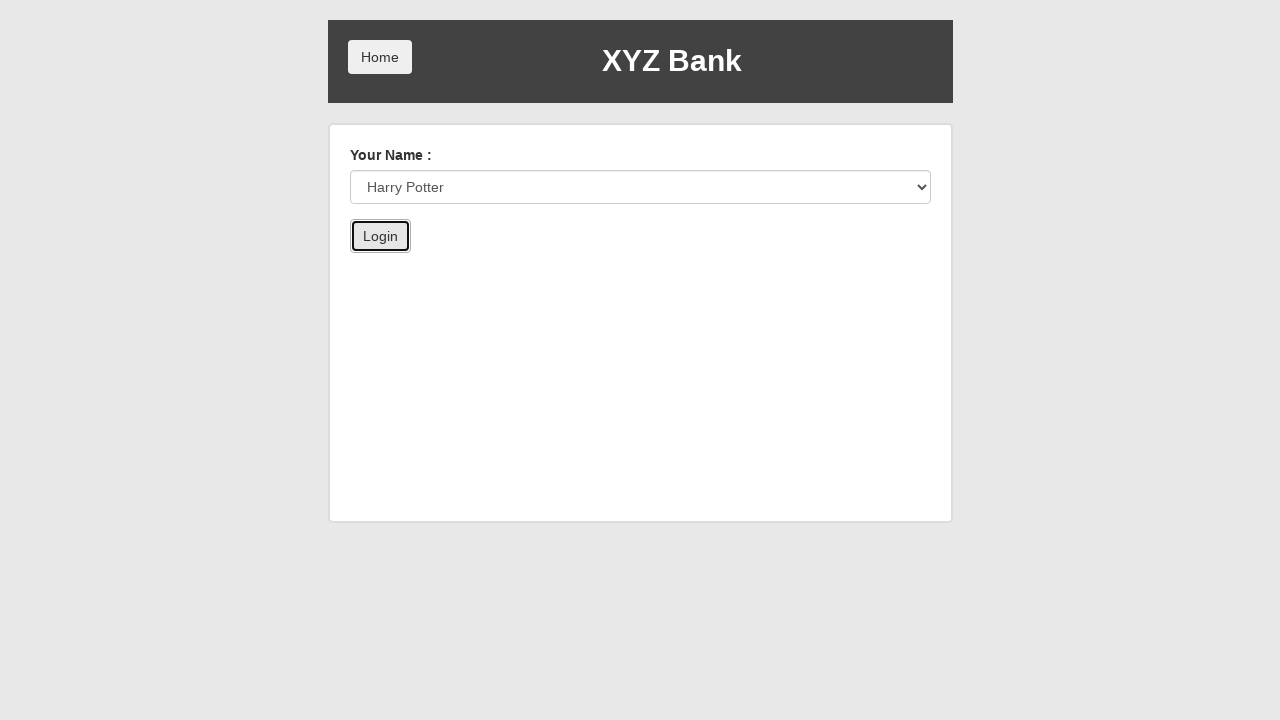

Waited 1000ms for page to stabilize
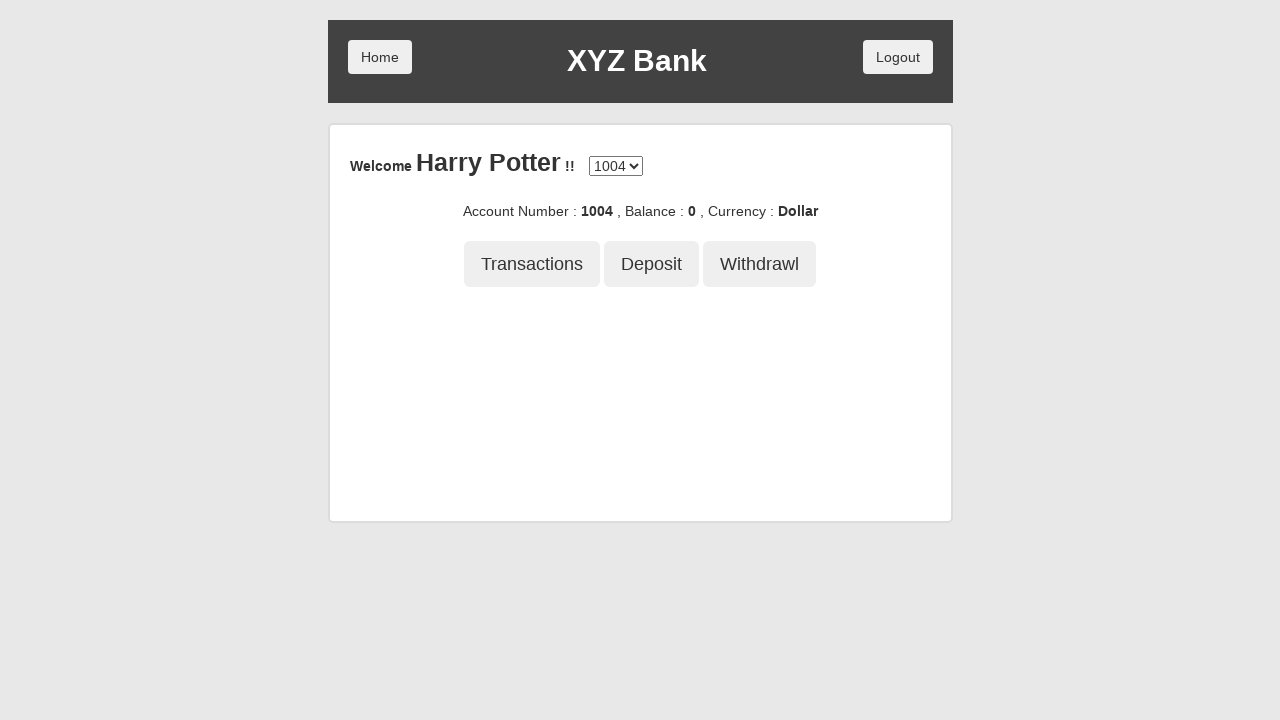

Clicked the Deposit tab at (652, 264) on button:has-text('Deposit')
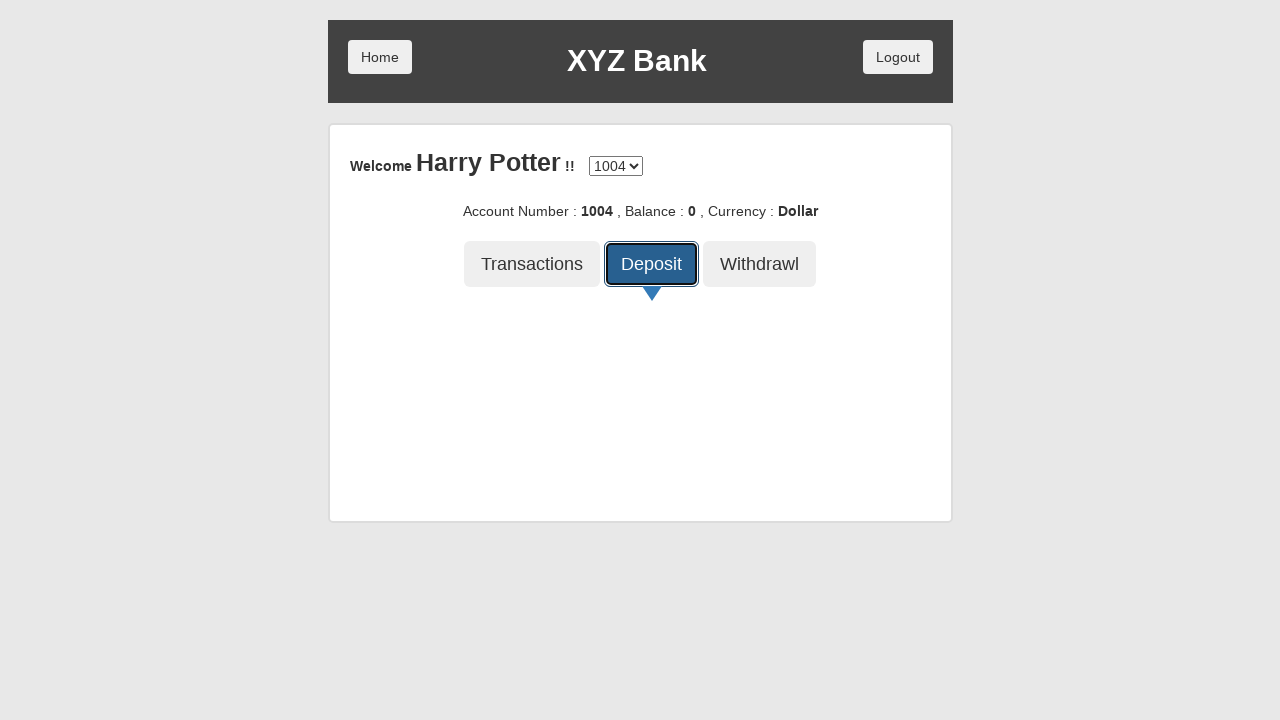

Deposit amount input field became visible
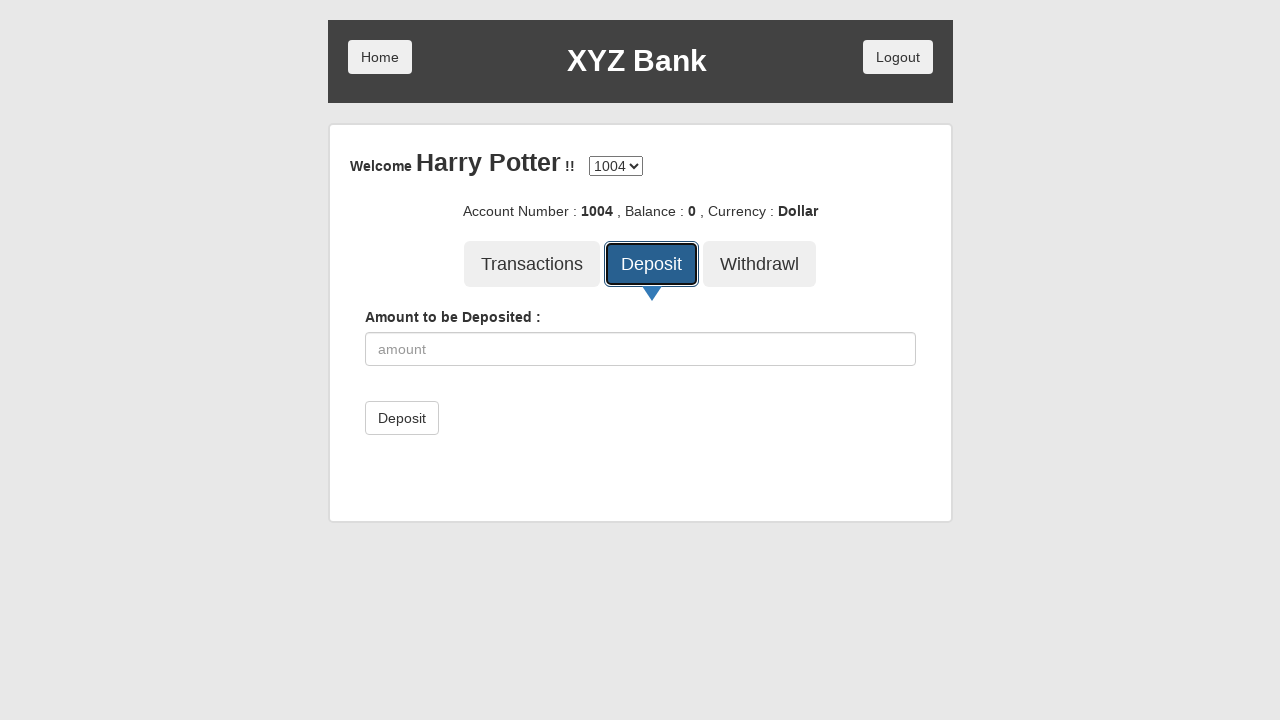

Entered '500' as the deposit amount on xpath=/html/body/div/div/div[2]/div/div[4]/div/form/div/input
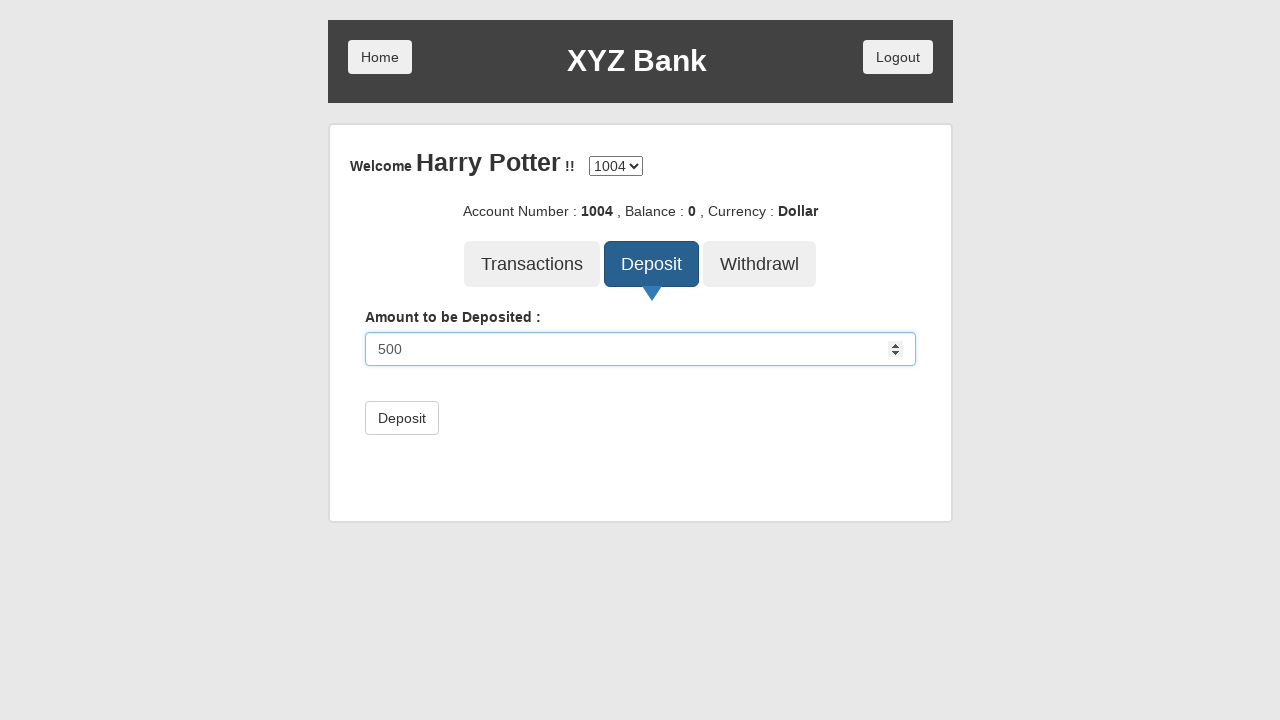

Clicked the Deposit submit button at (402, 418) on xpath=/html/body/div/div/div[2]/div/div[4]/div/form/button
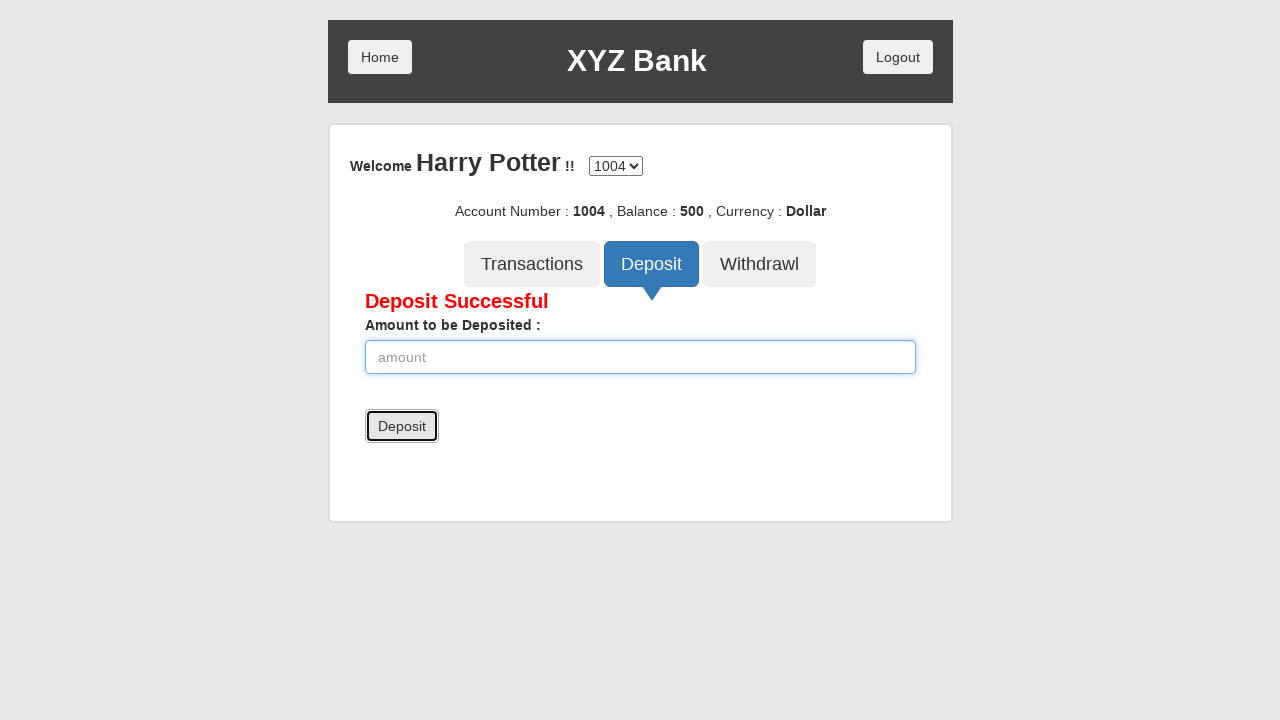

Deposit success message element became visible
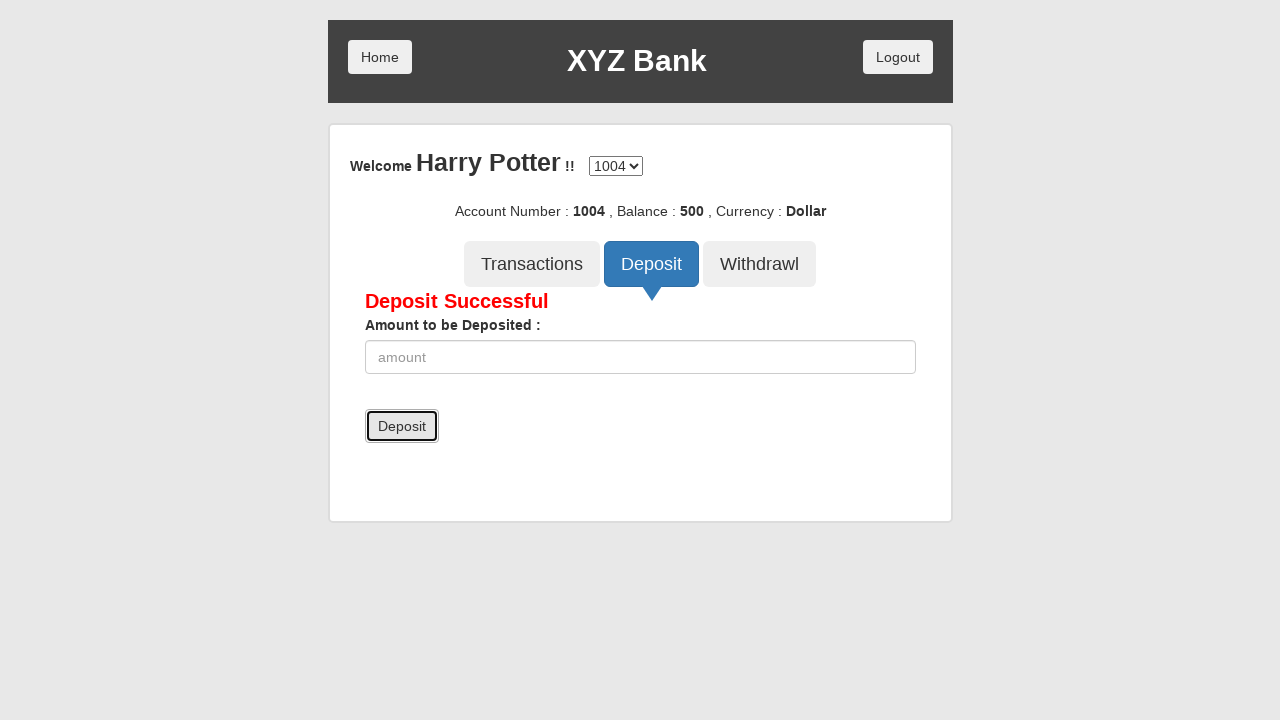

Retrieved success message: 'Deposit Successful'
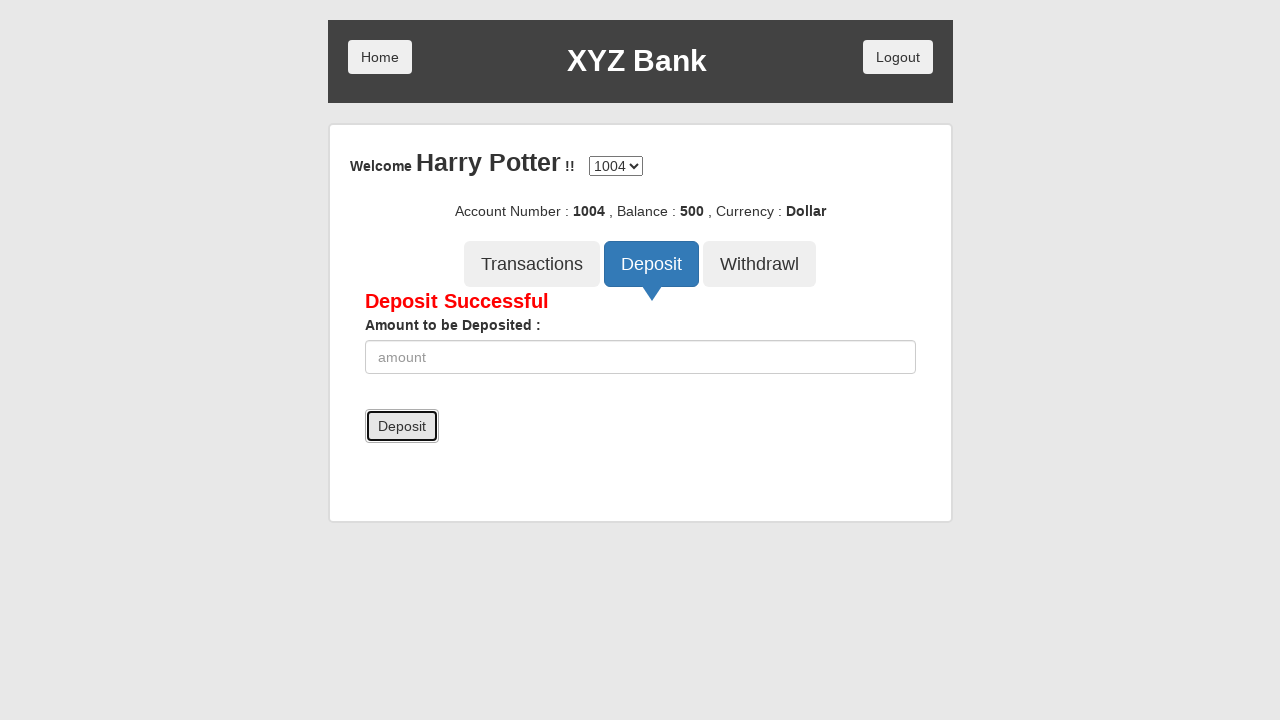

Verified that 'Deposit Successful' message was displayed
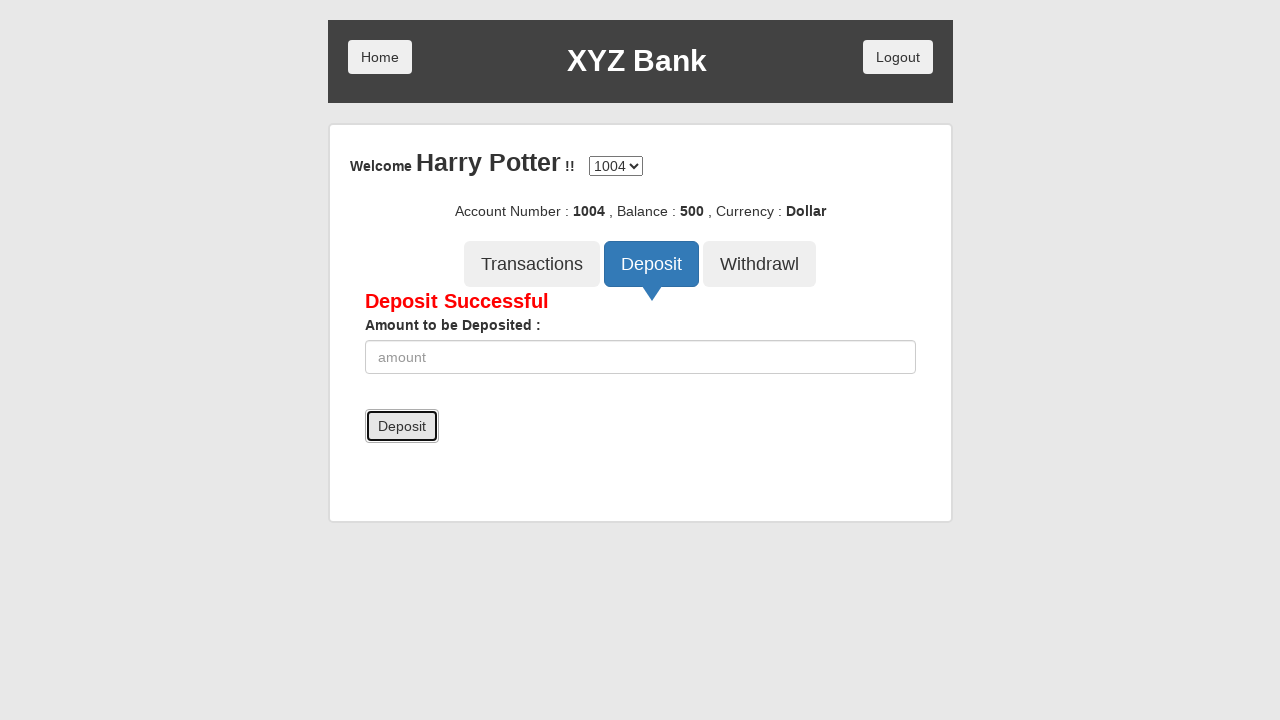

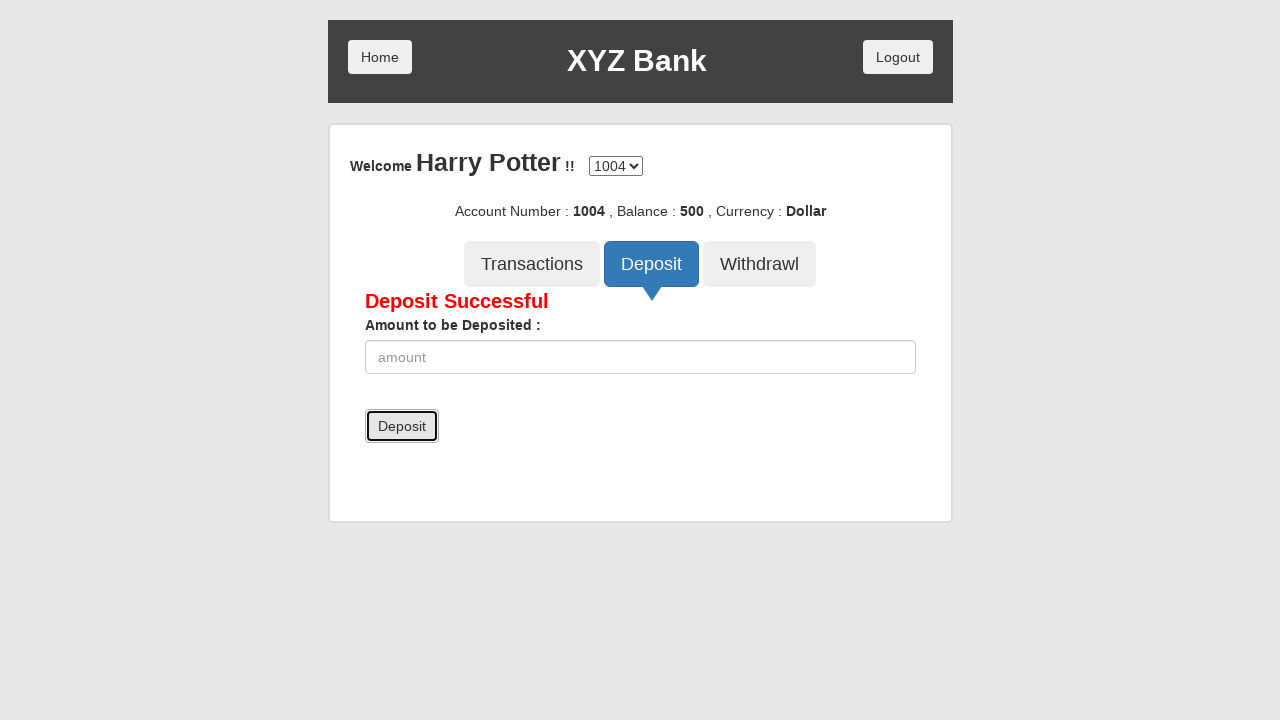